Tests navigation by clicking a link with a mathematically calculated text, then fills out a form with personal information (first name, last name, city, country) and submits it.

Starting URL: http://suninjuly.github.io/find_link_text

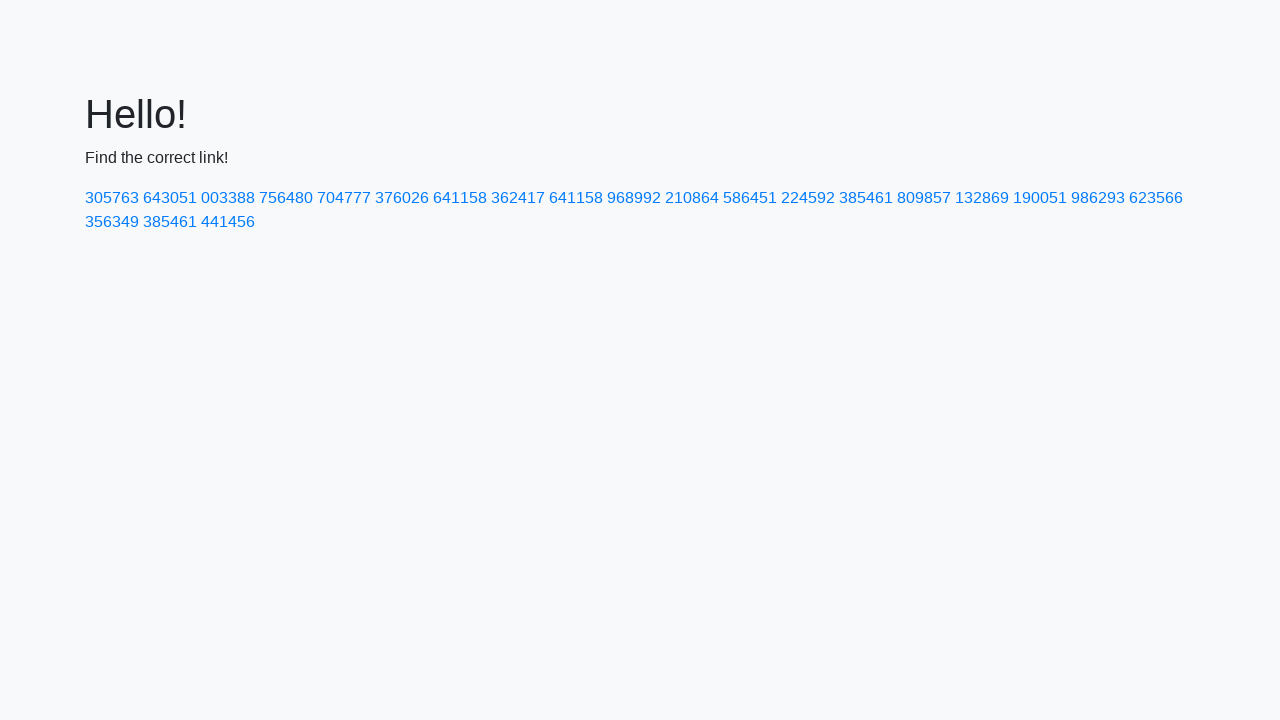

Clicked link with mathematically calculated text: 224592 at (808, 198) on text=224592
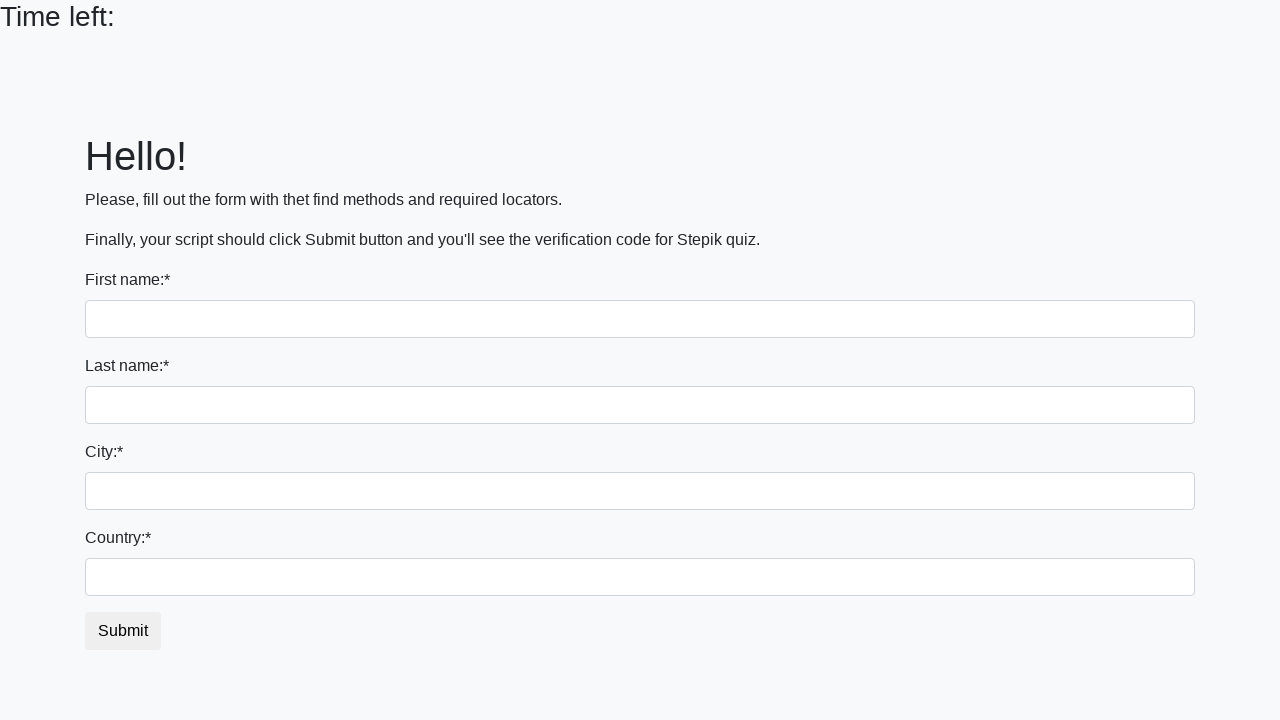

Filled first name field with 'Ivan' on input
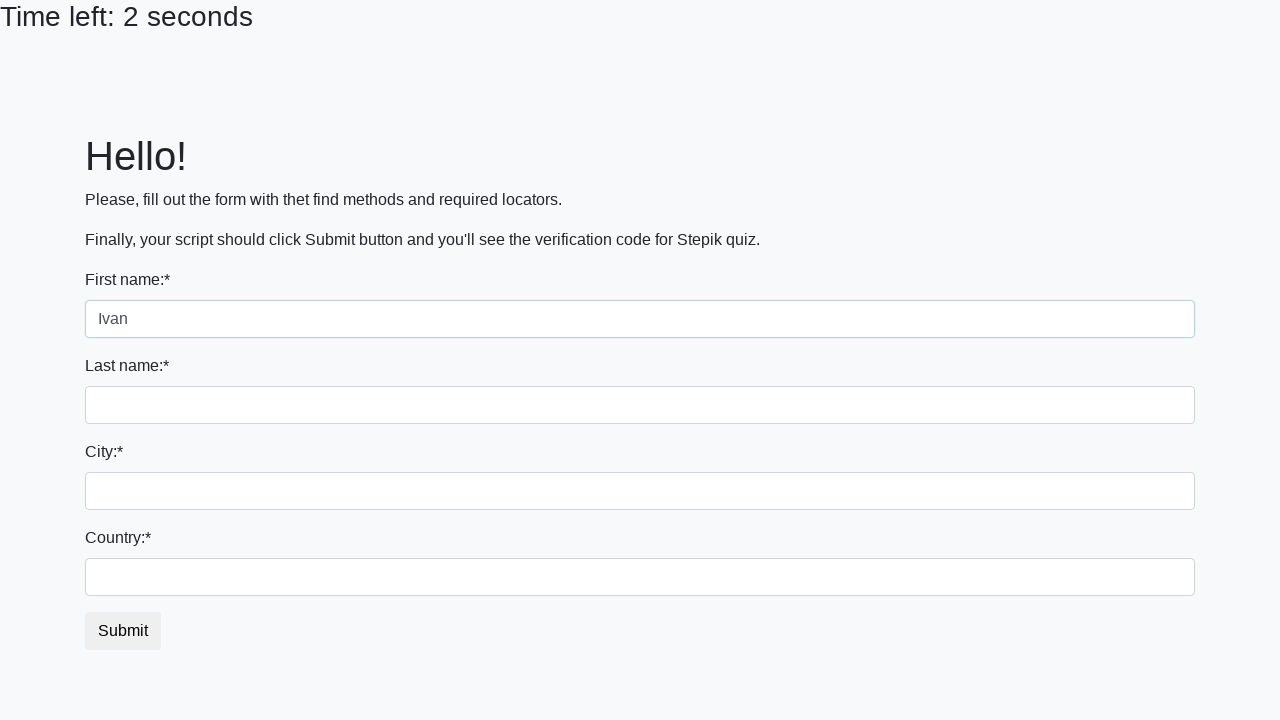

Filled last name field with 'Petrov' on input[name='last_name']
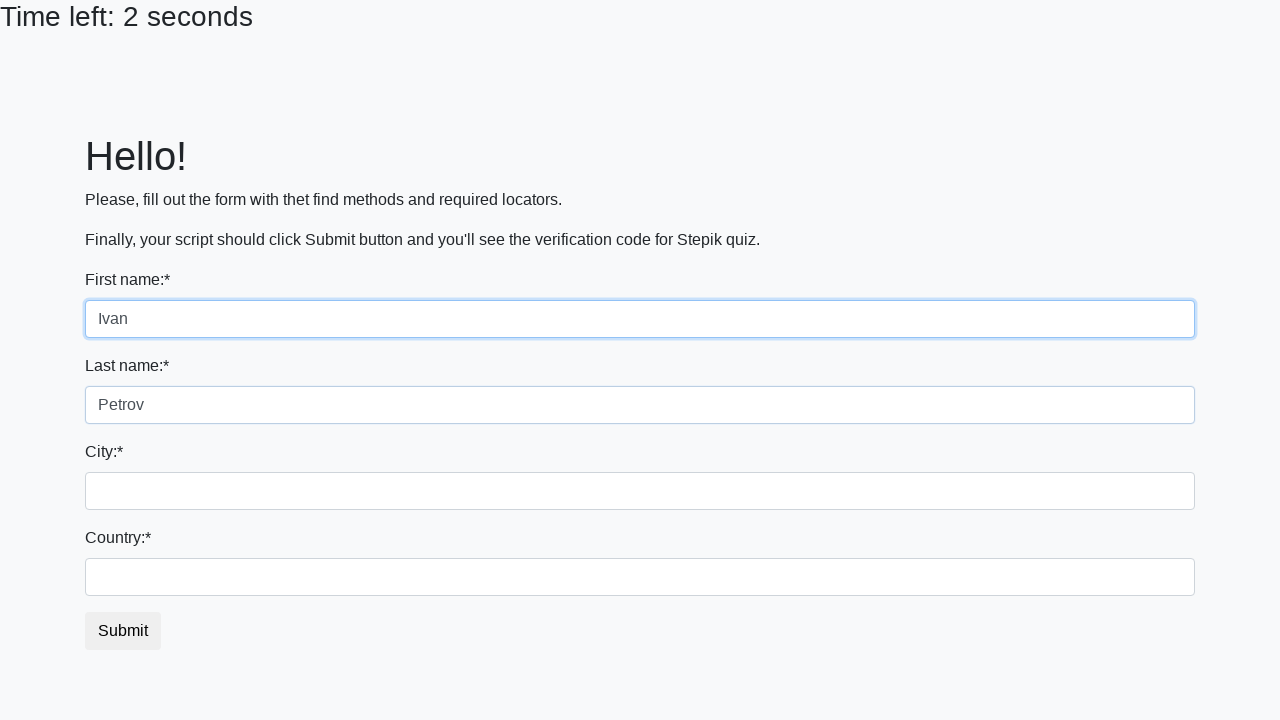

Filled city field with 'Smolensk' on .city
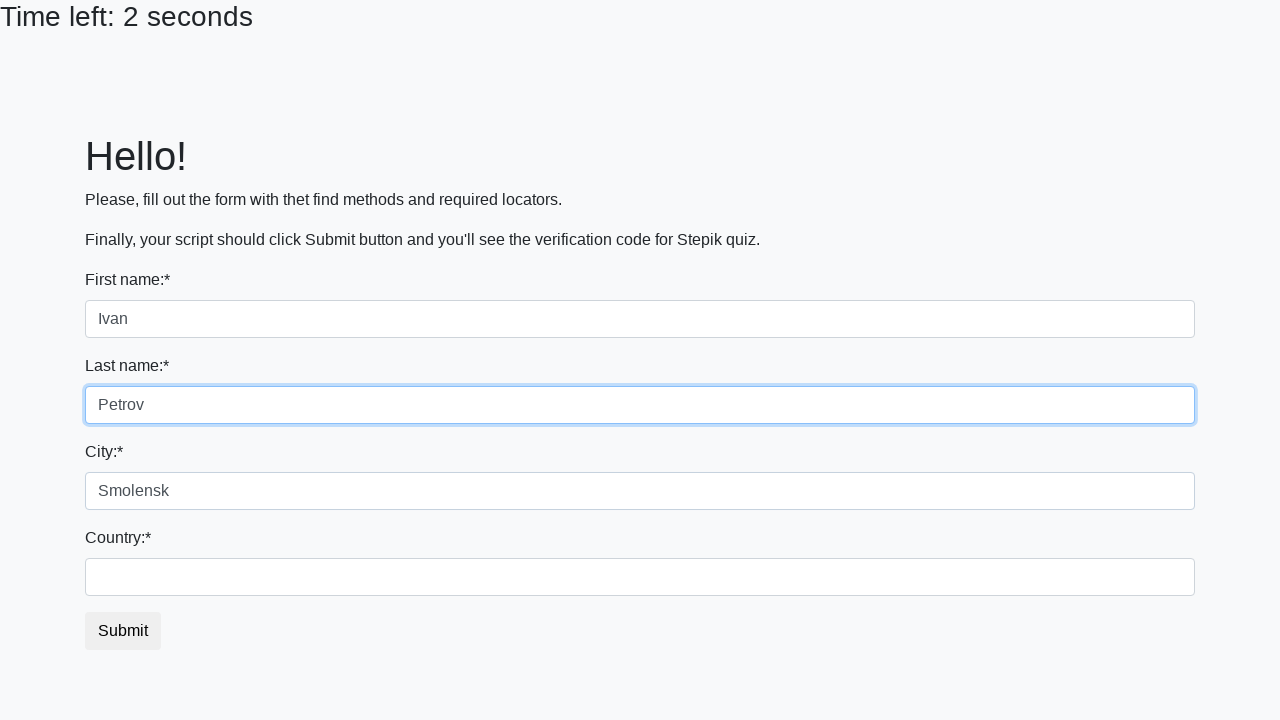

Filled country field with 'Russia' on #country
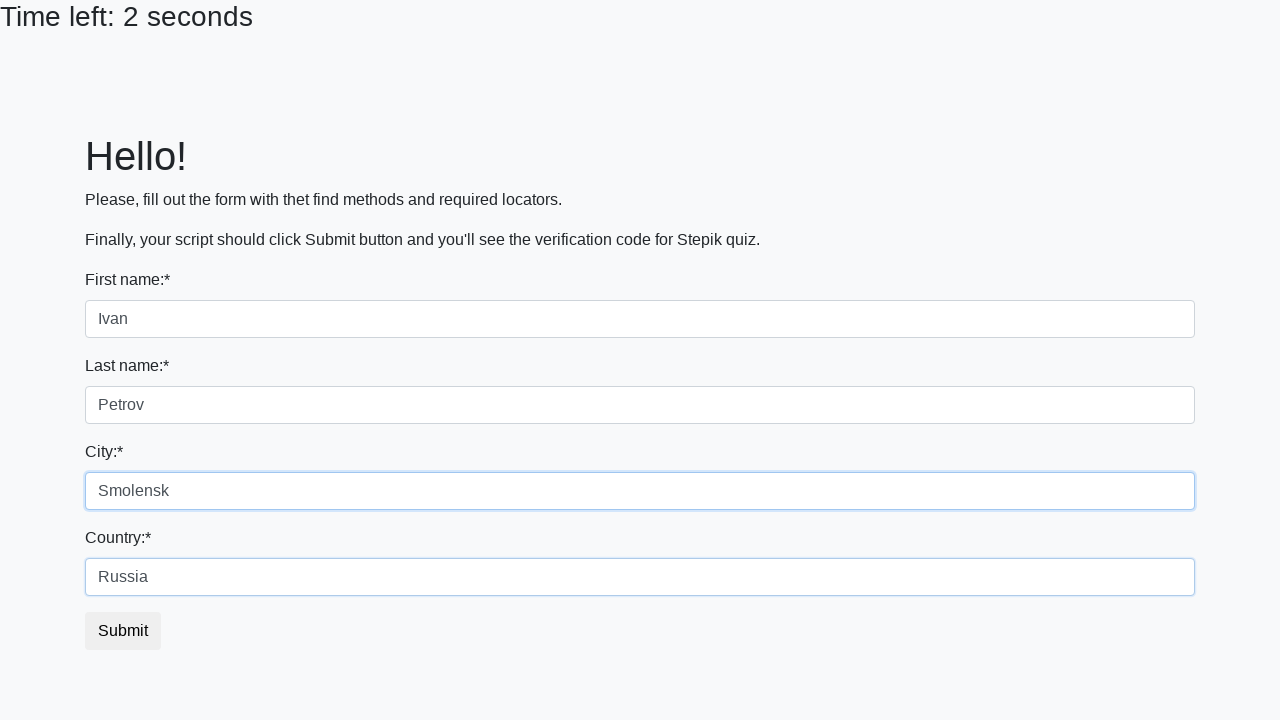

Clicked submit button to complete form submission at (123, 631) on button.btn
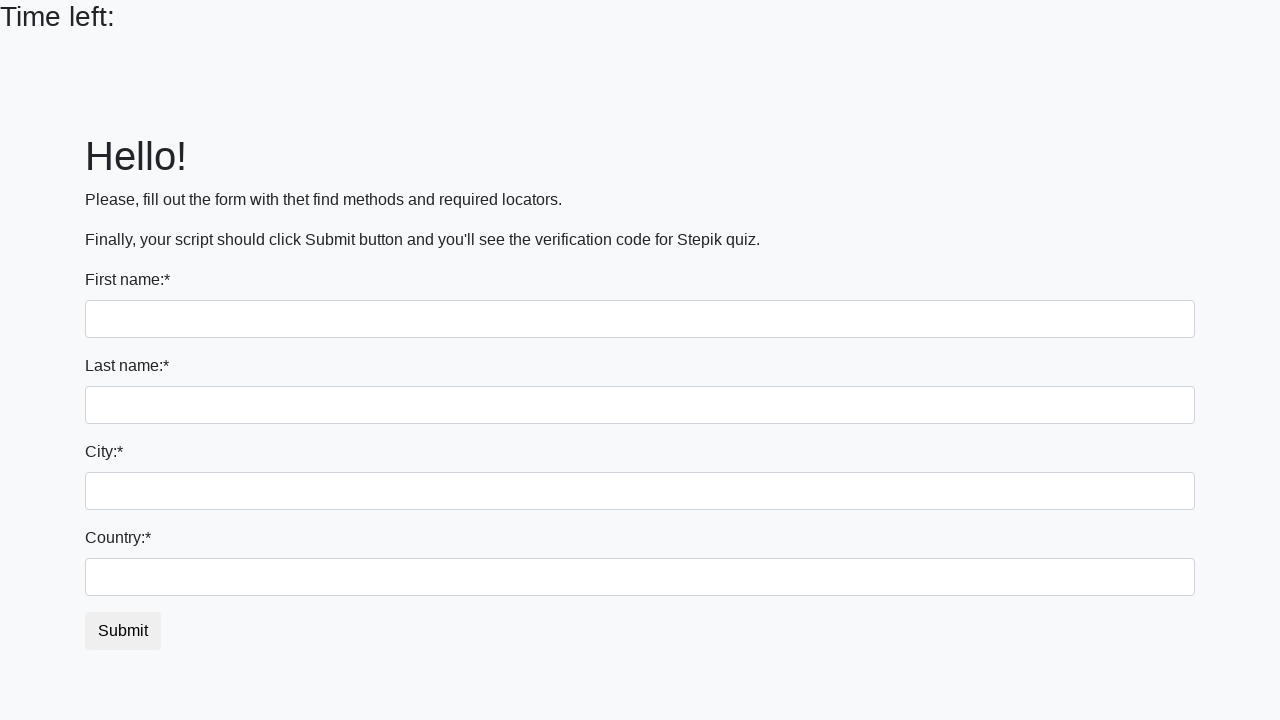

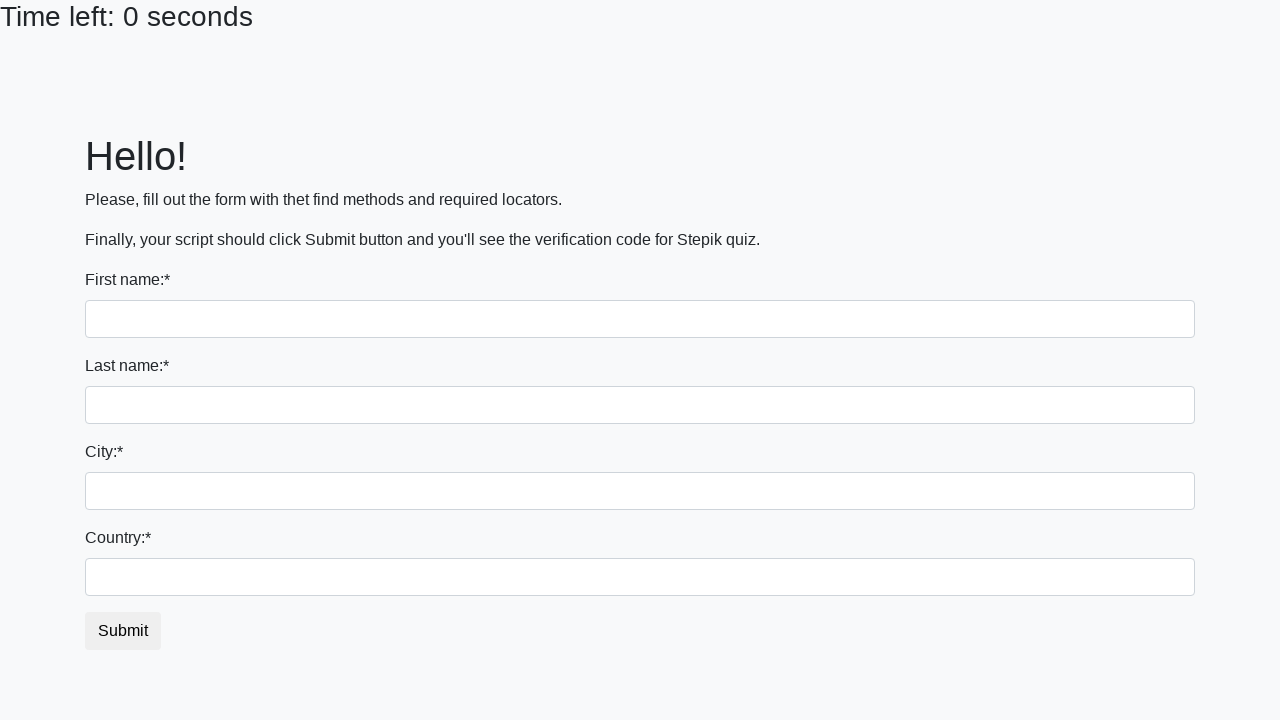